Tests the text input action by entering text, clicking the result button, and verifying the displayed result

Starting URL: https://kristinek.github.io/site/examples/actions

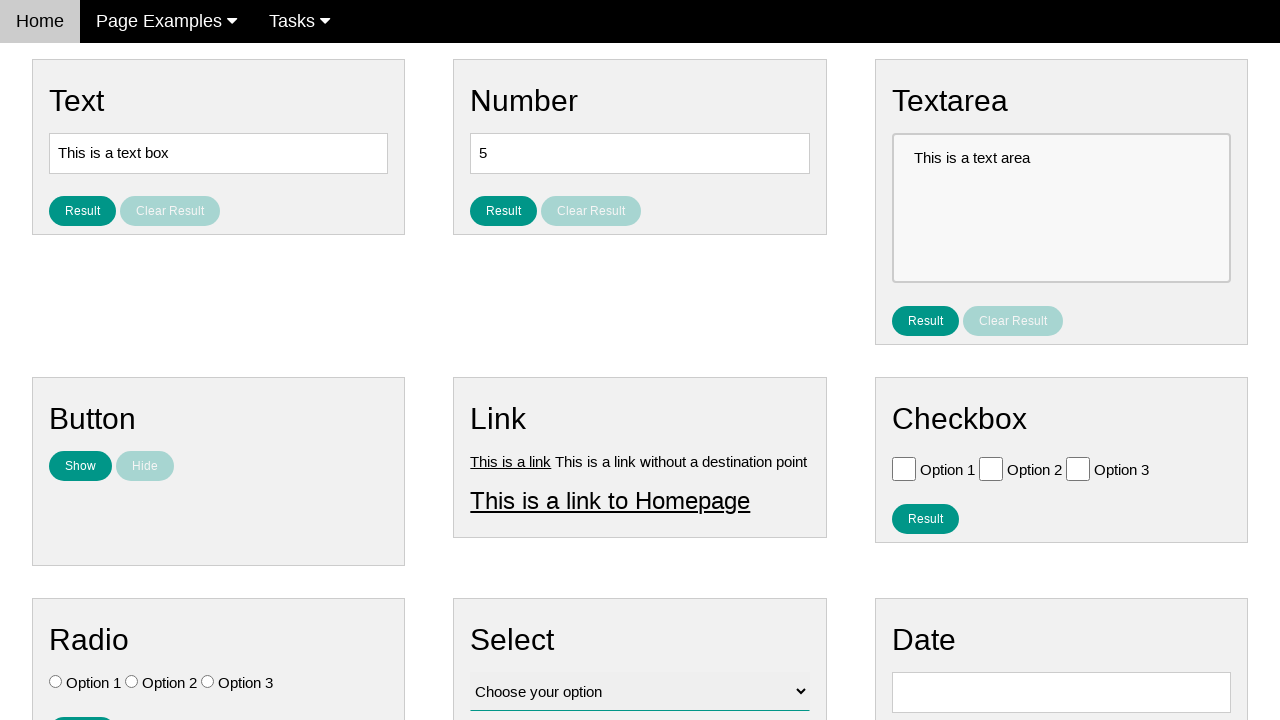

Cleared the text input field on #text
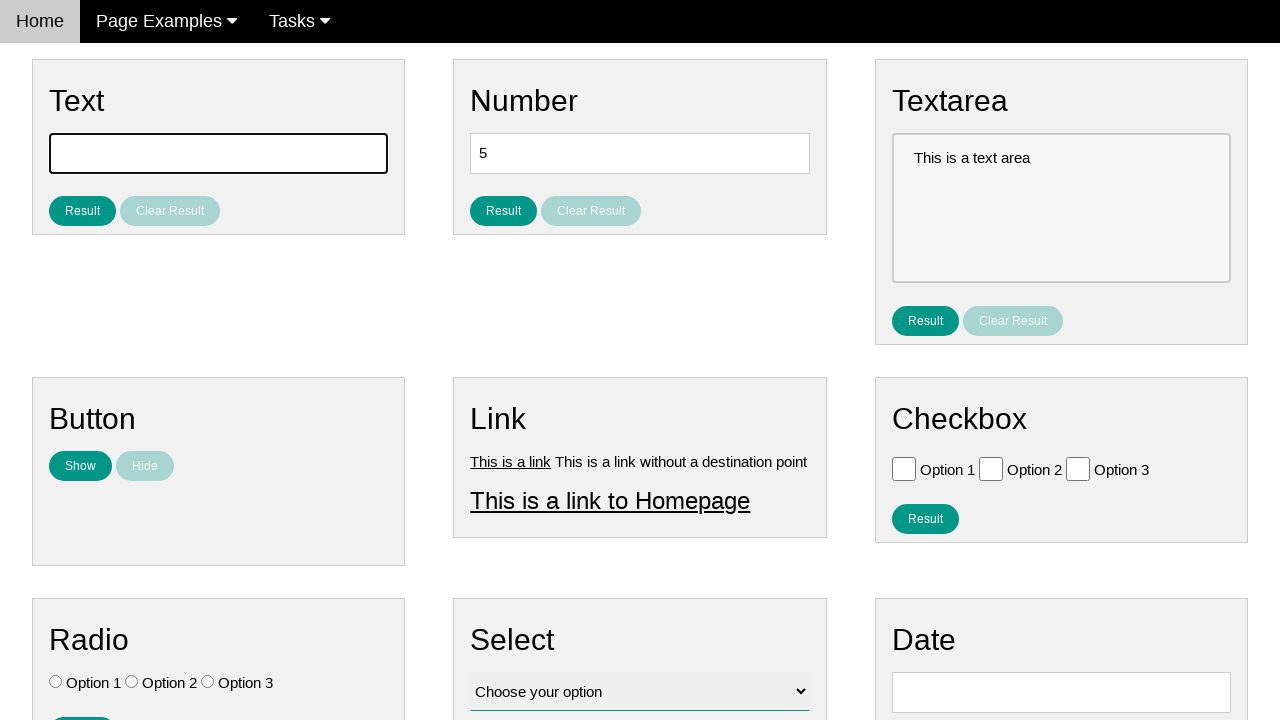

Filled text input field with 'Text I entered' on #text
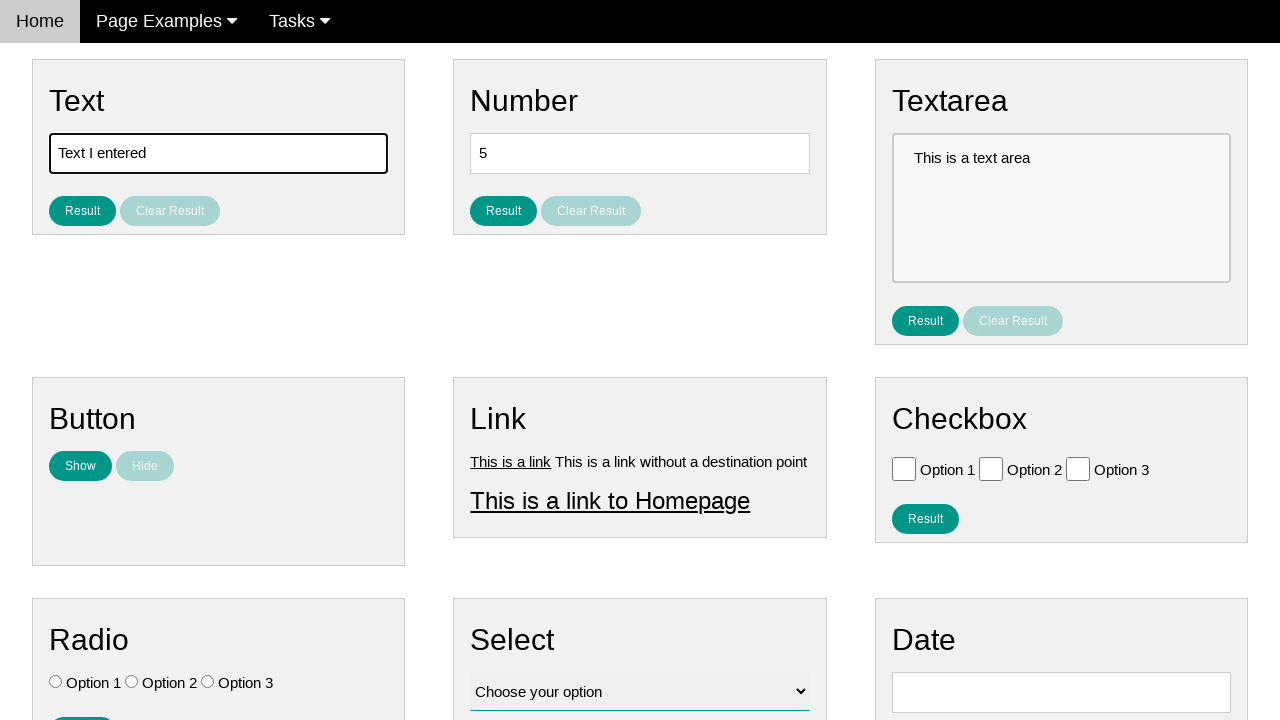

Clicked the result button for text at (82, 211) on #result_button_text
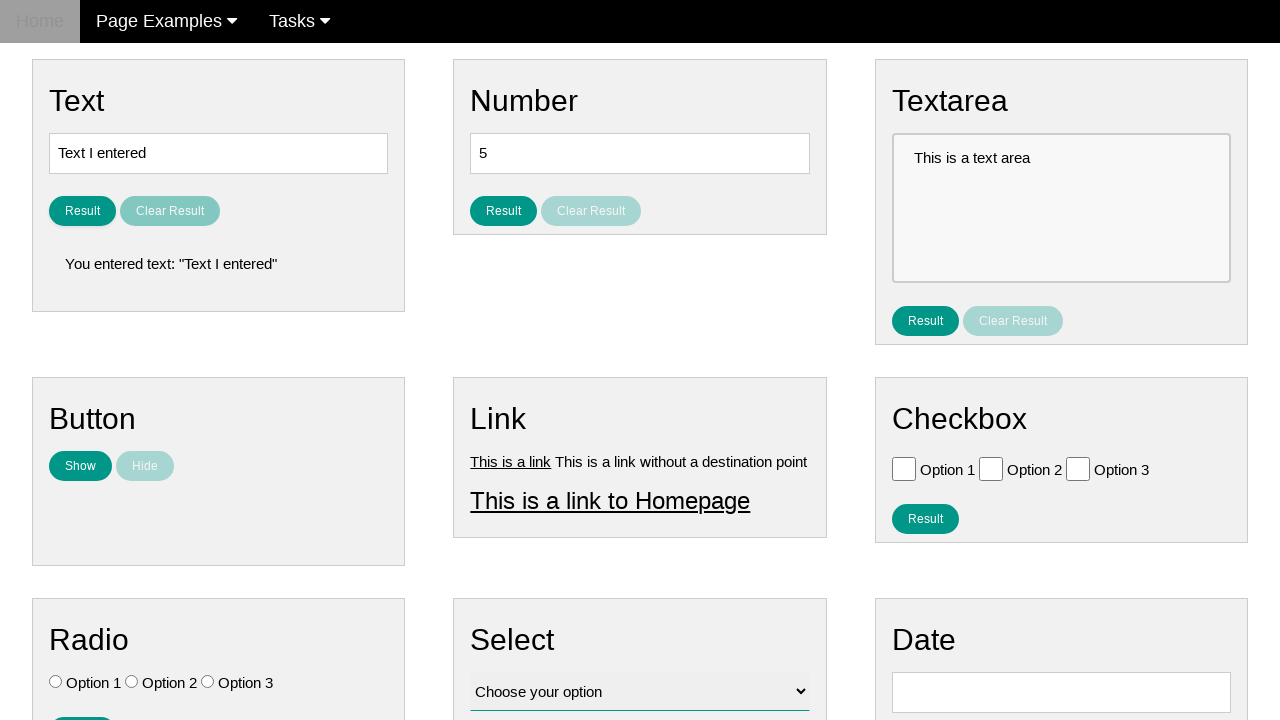

Result text element loaded
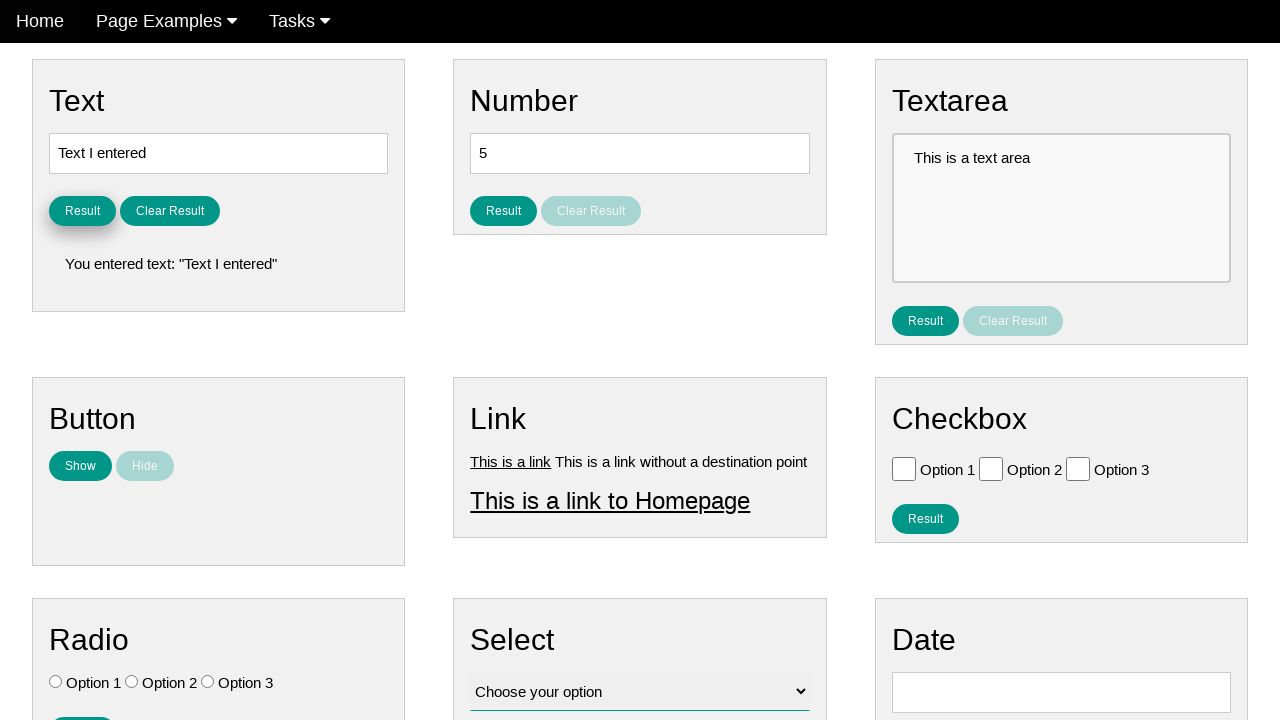

Verified result text is visible
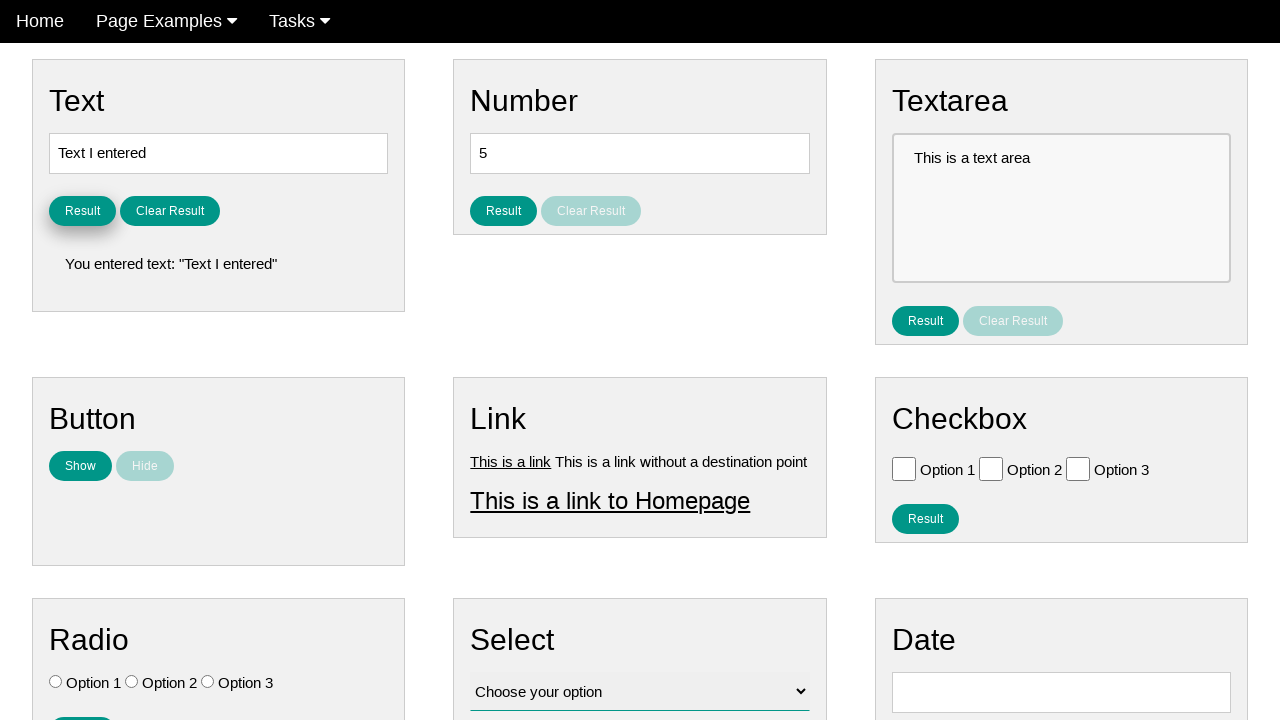

Verified result text content matches expected value 'You entered text: "Text I entered"'
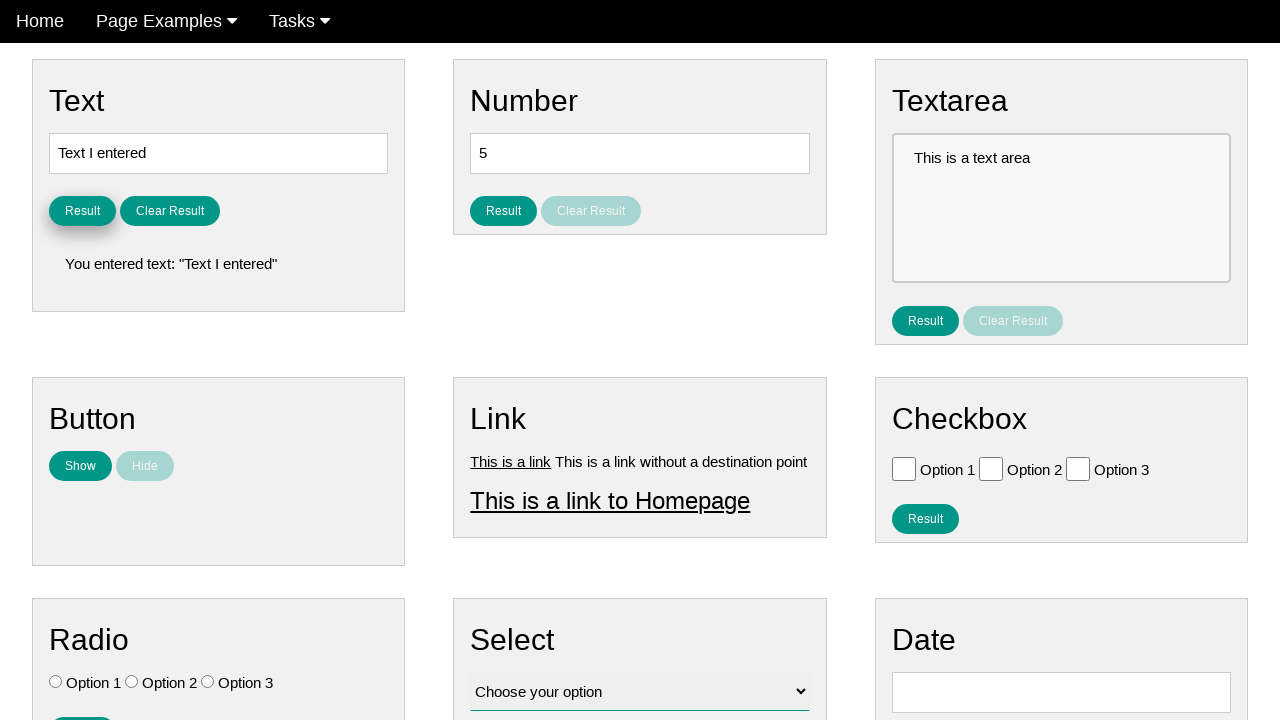

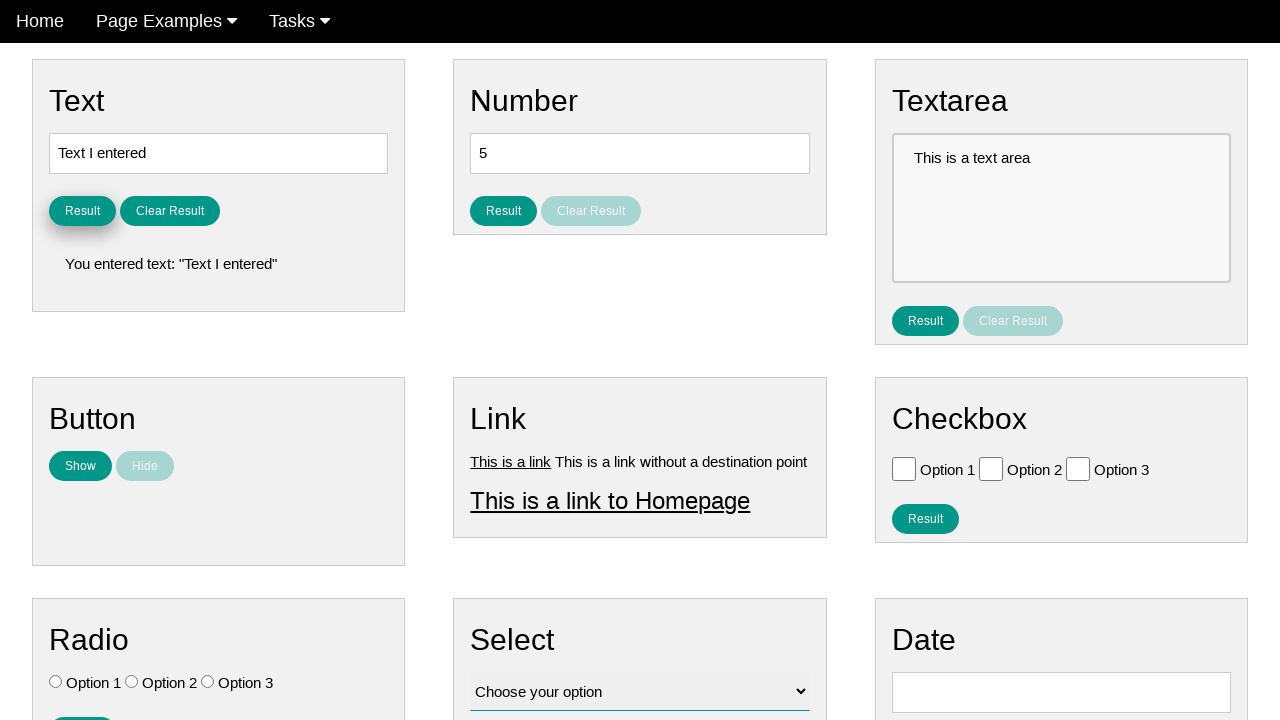